Tests HTML5 email validation message on Ubuntu login form by entering invalid email format

Starting URL: https://login.ubuntu.com/

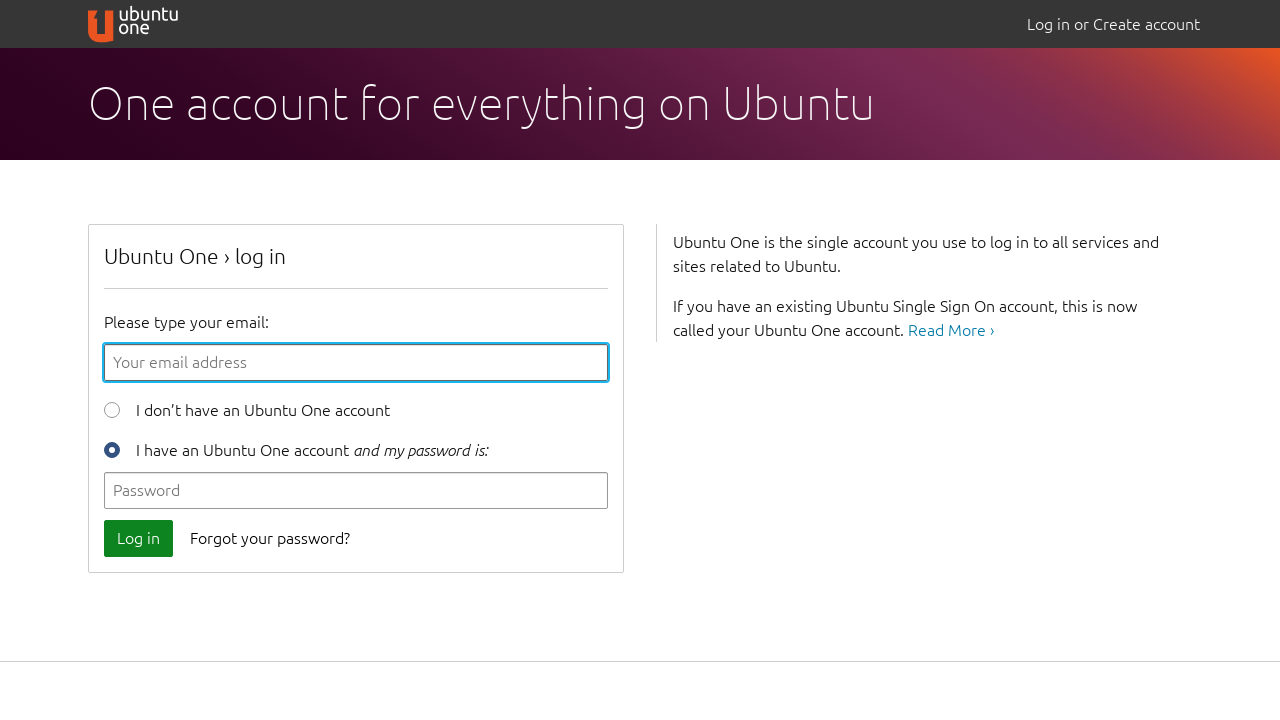

Filled email field with invalid email format 'a' on #login-form #id_email
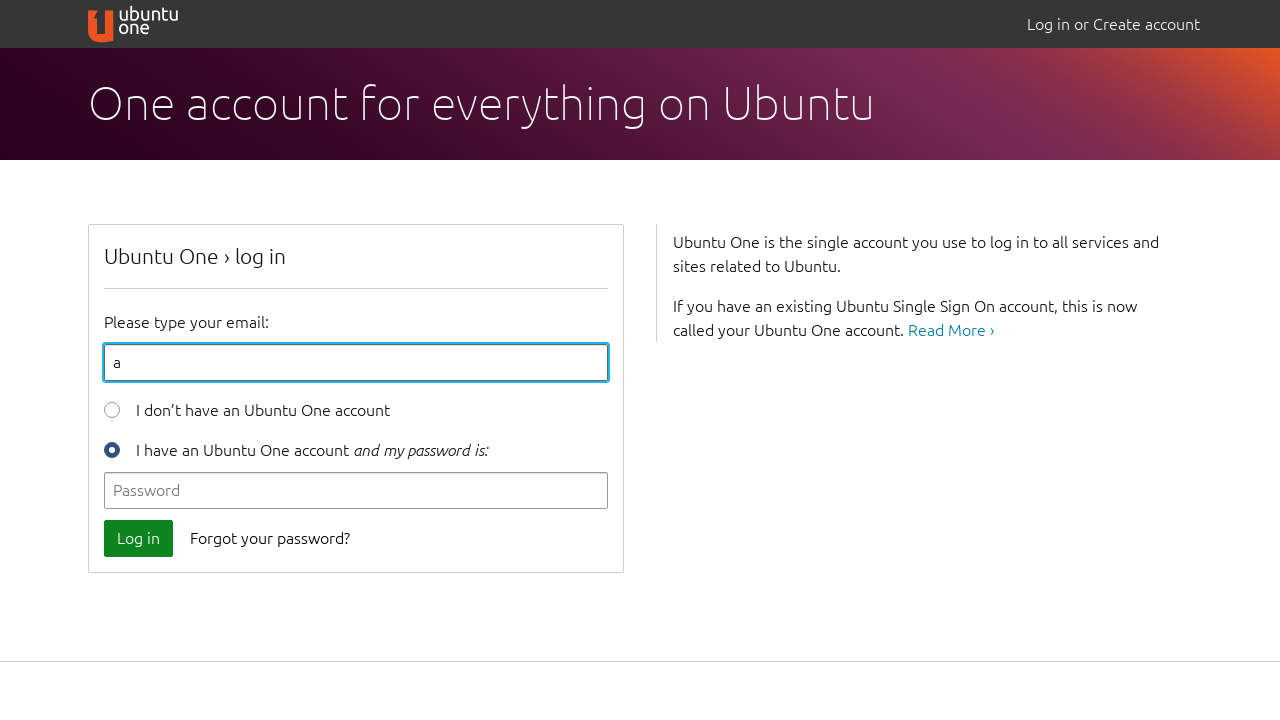

Clicked submit button to trigger HTML5 validation at (138, 538) on #login-form button
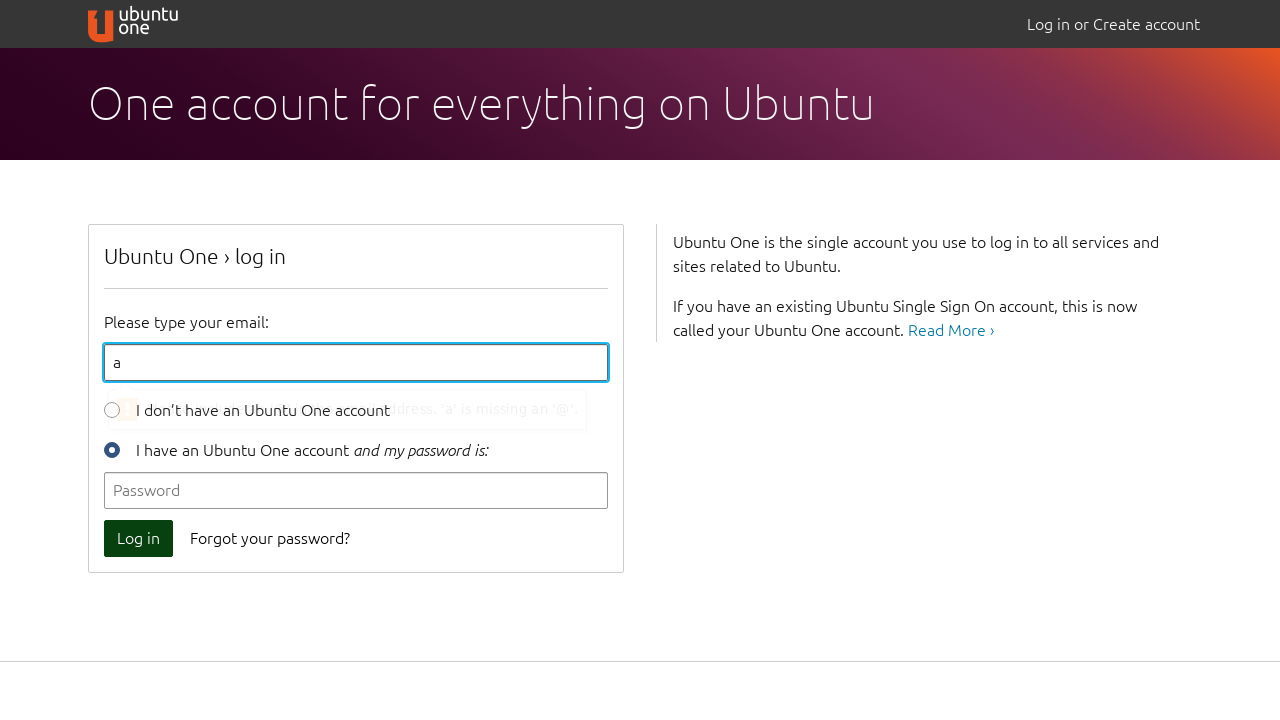

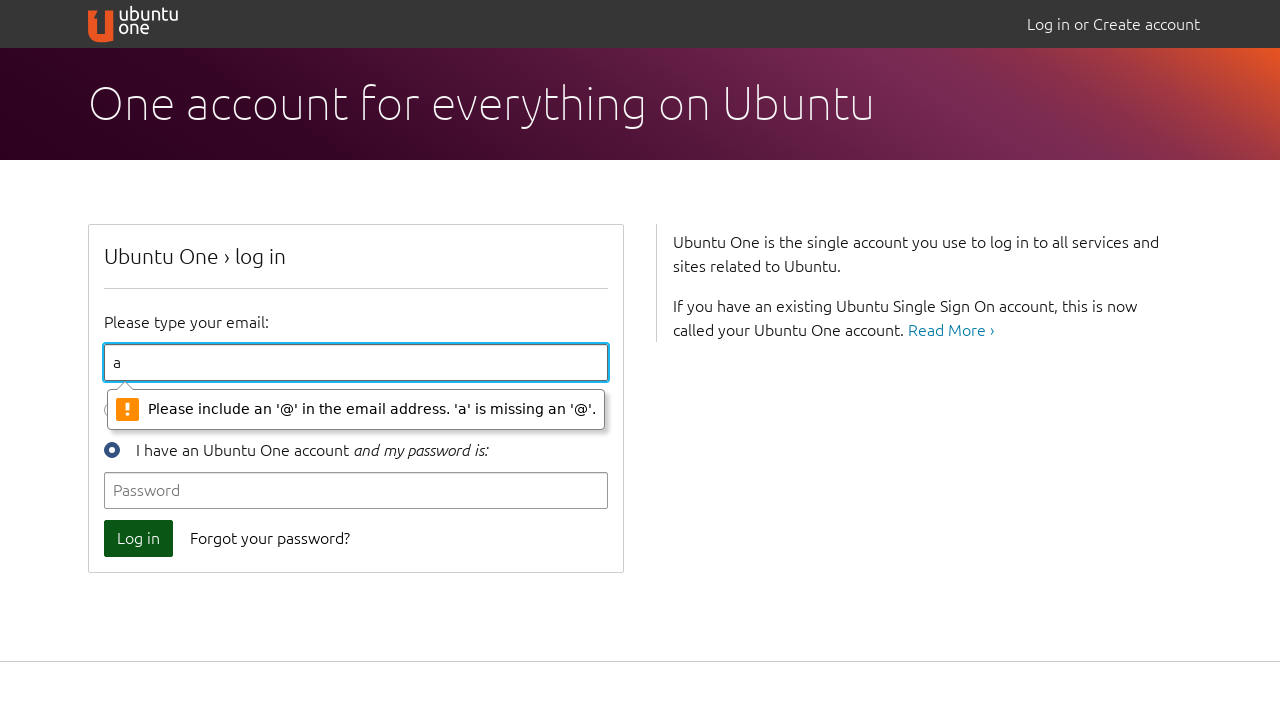